Tests mouse interaction functionality by performing right-click and double-click actions on different buttons

Starting URL: https://demoqa.com/buttons

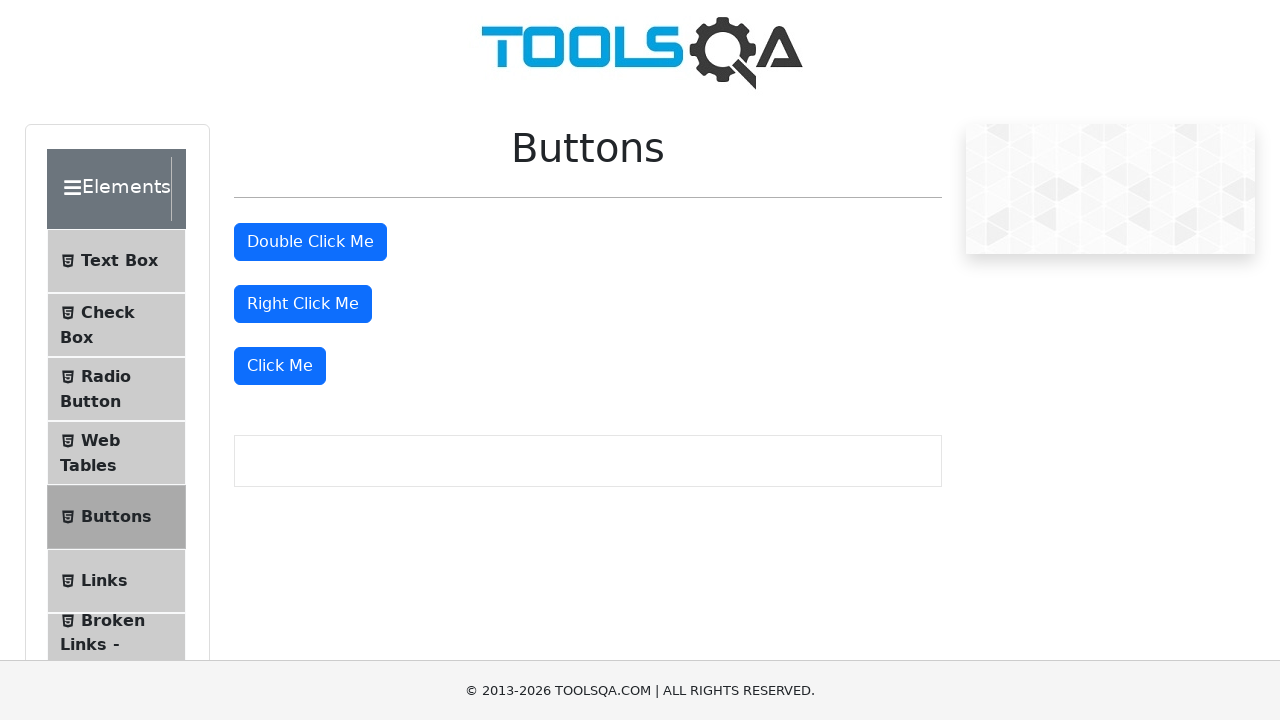

Right-clicked the right-click button at (303, 304) on #rightClickBtn
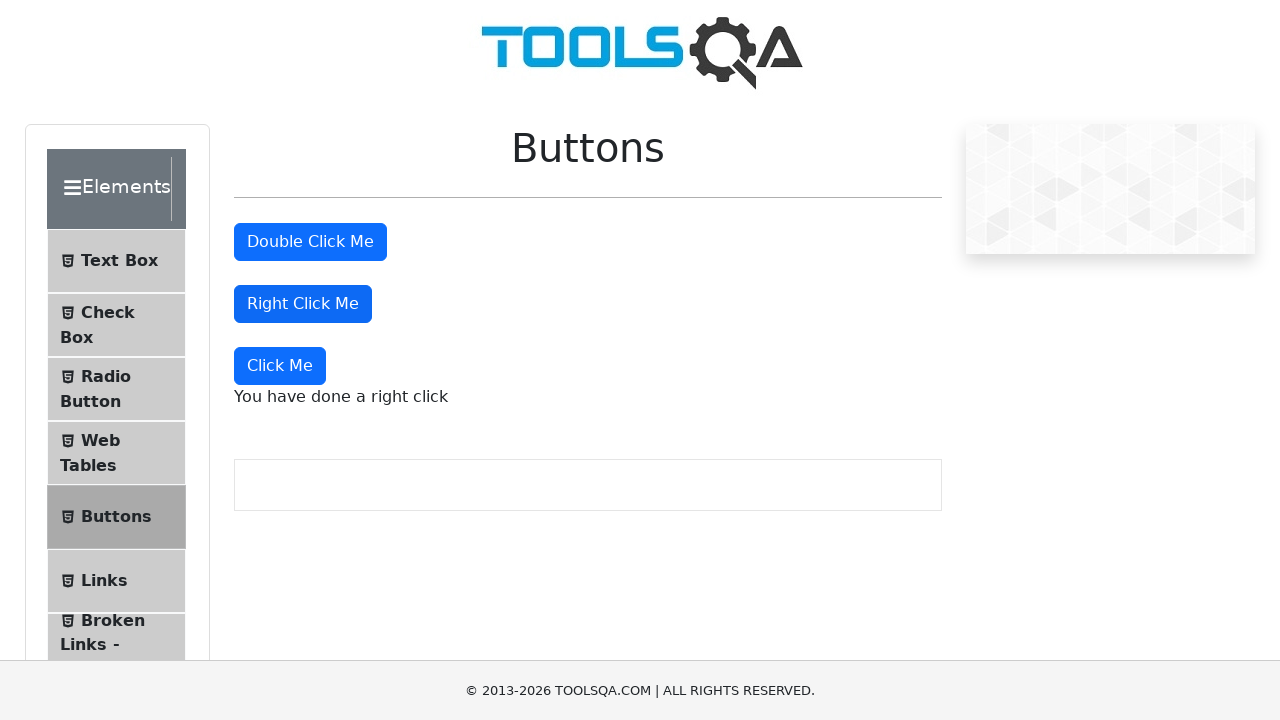

Double-clicked the double-click button at (310, 242) on #doubleClickBtn
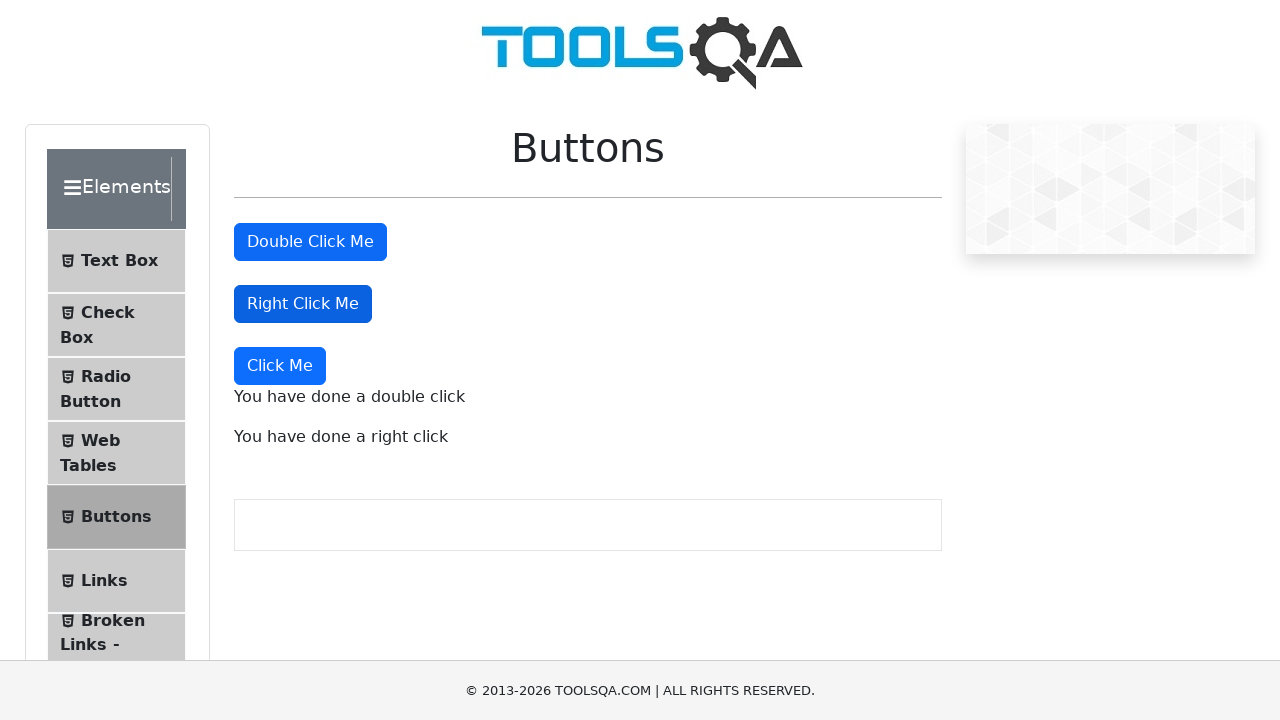

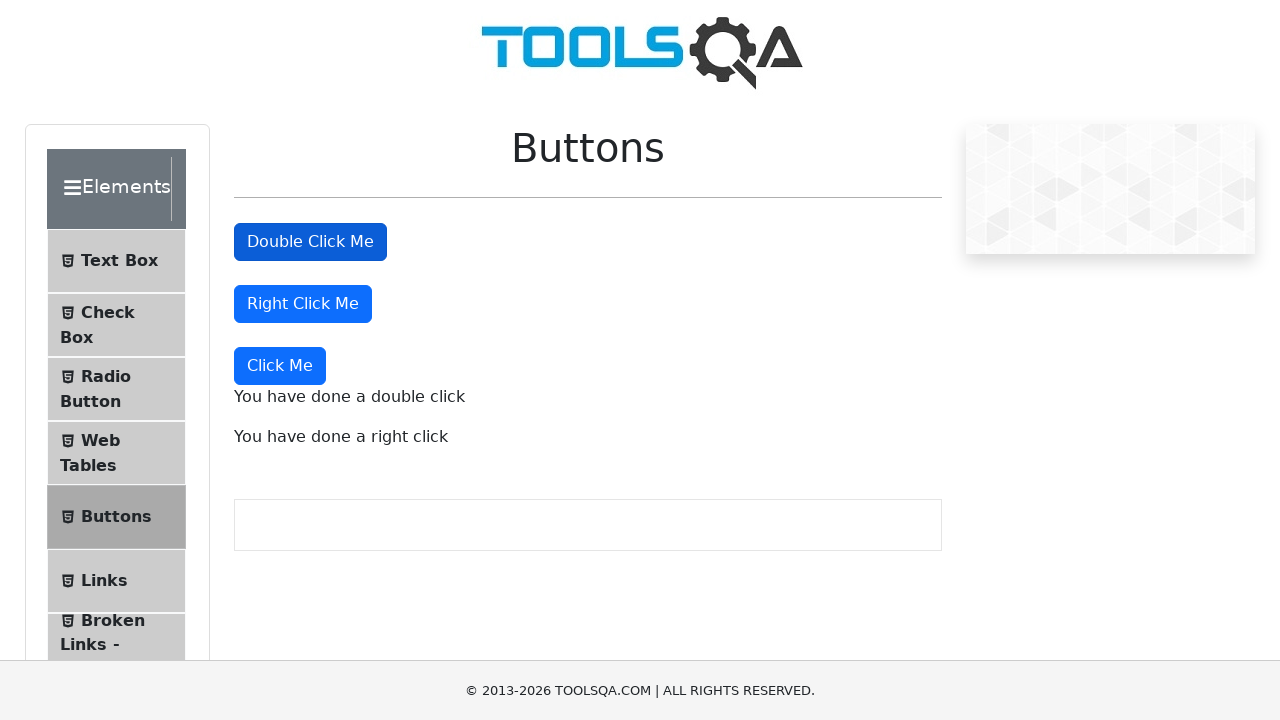